Tests handling multiple browser windows/tabs by clicking a link that opens in a new tab and switching between tabs

Starting URL: https://the-internet.herokuapp.com/windows

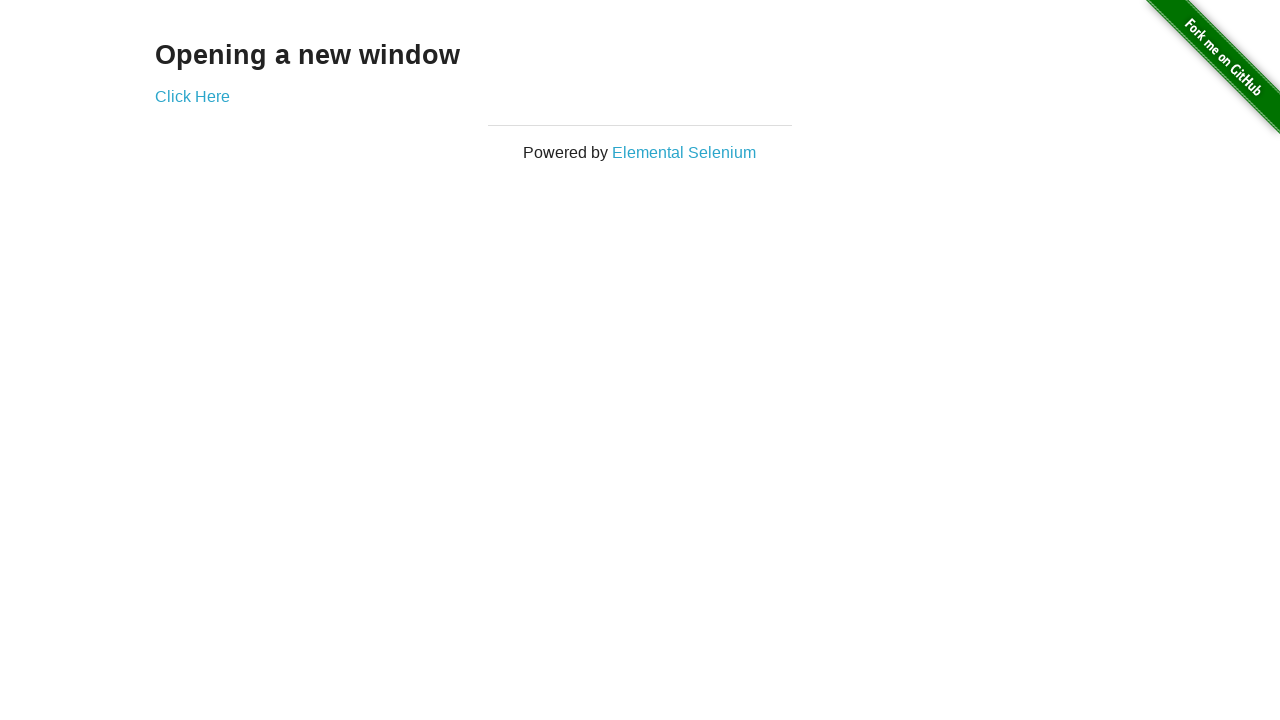

Clicked link that opens in new tab (Elemental Selenium) at (684, 152) on xpath=//a[@target='_blank' and text()='Elemental Selenium']
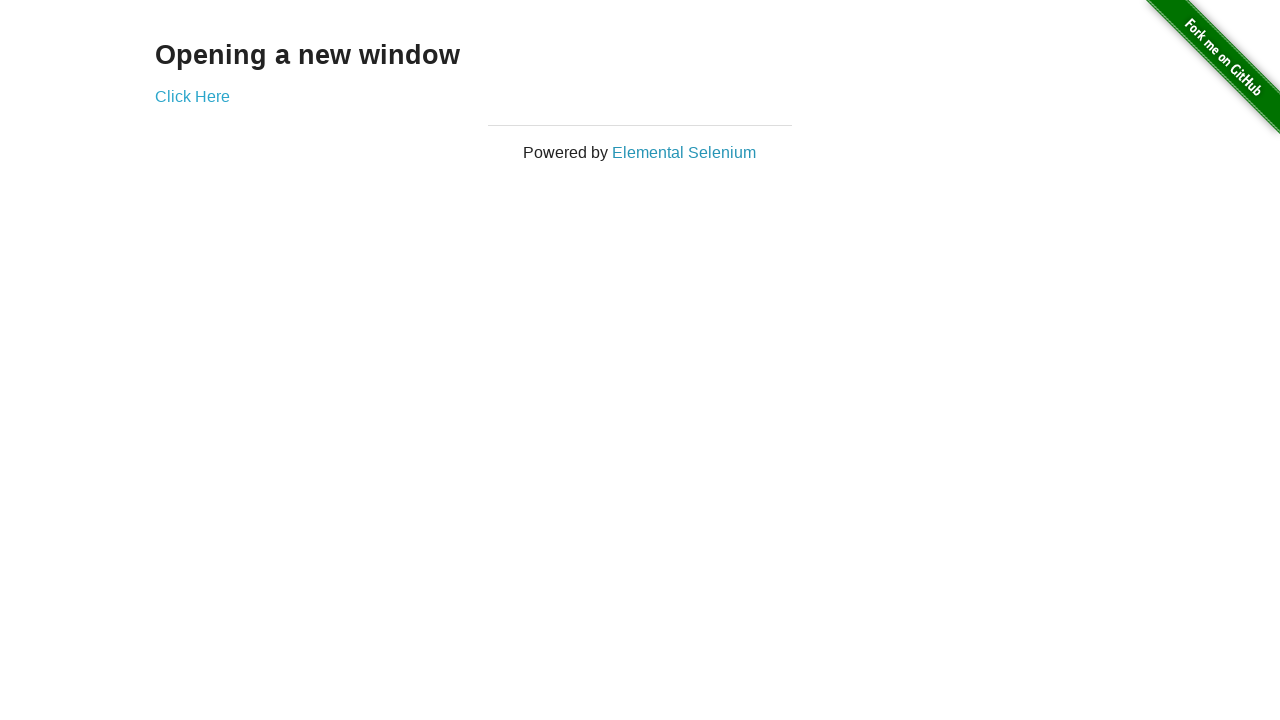

New tab/window opened and captured
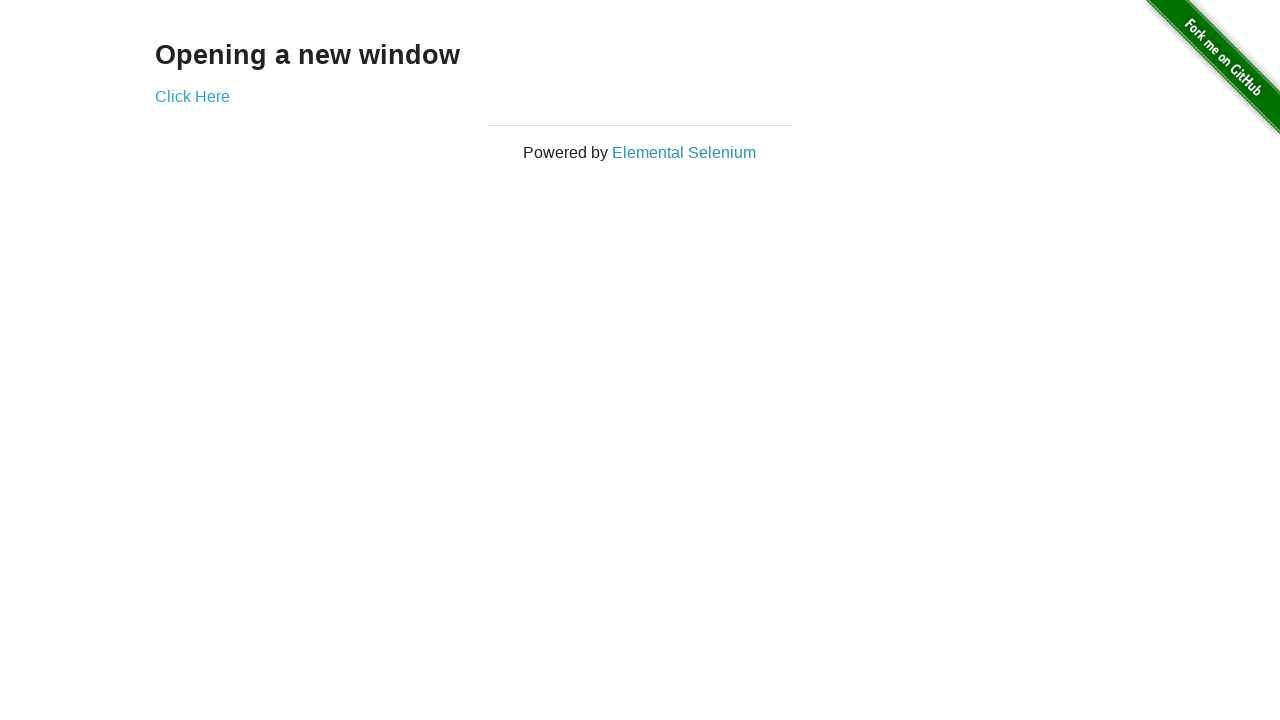

New tab finished loading
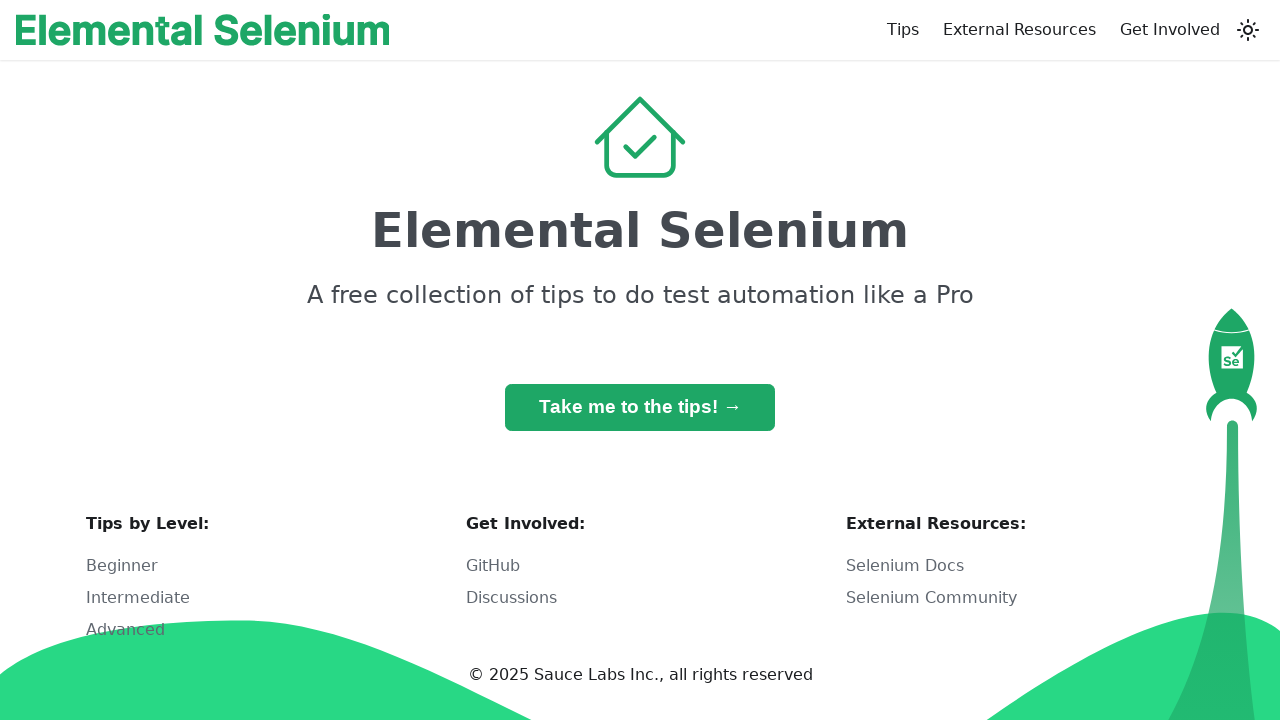

Switched back to original tab
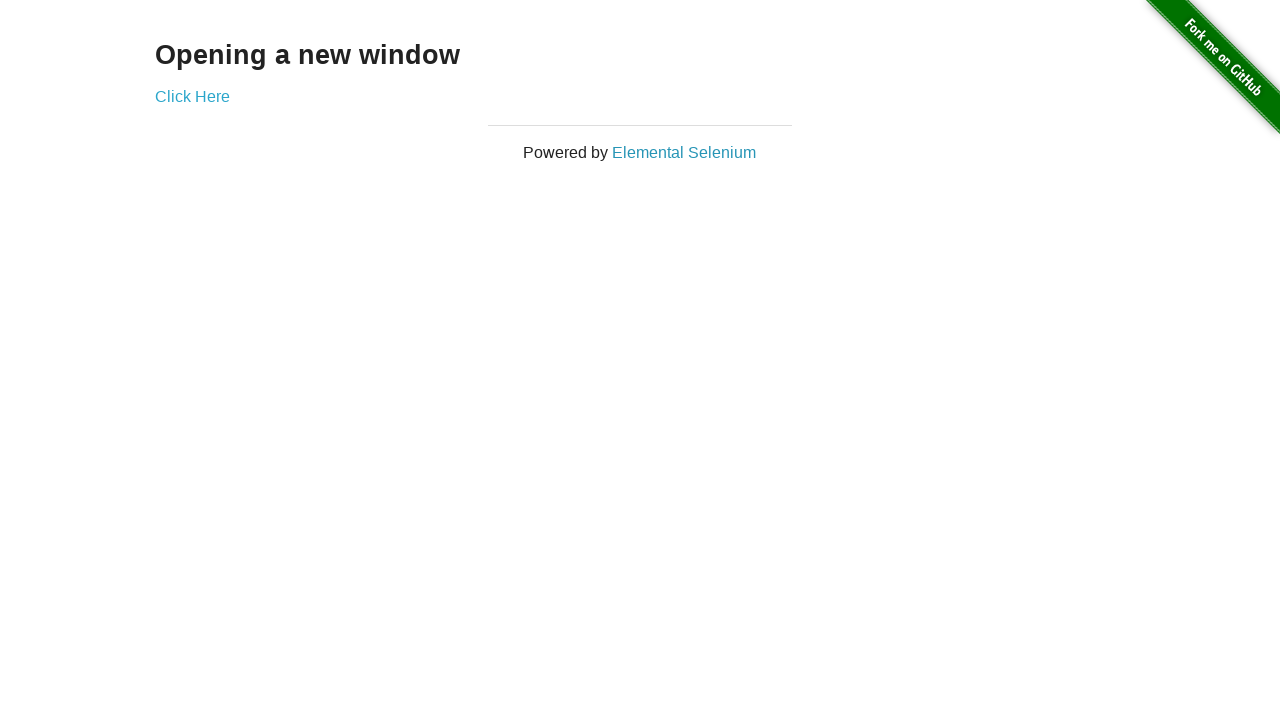

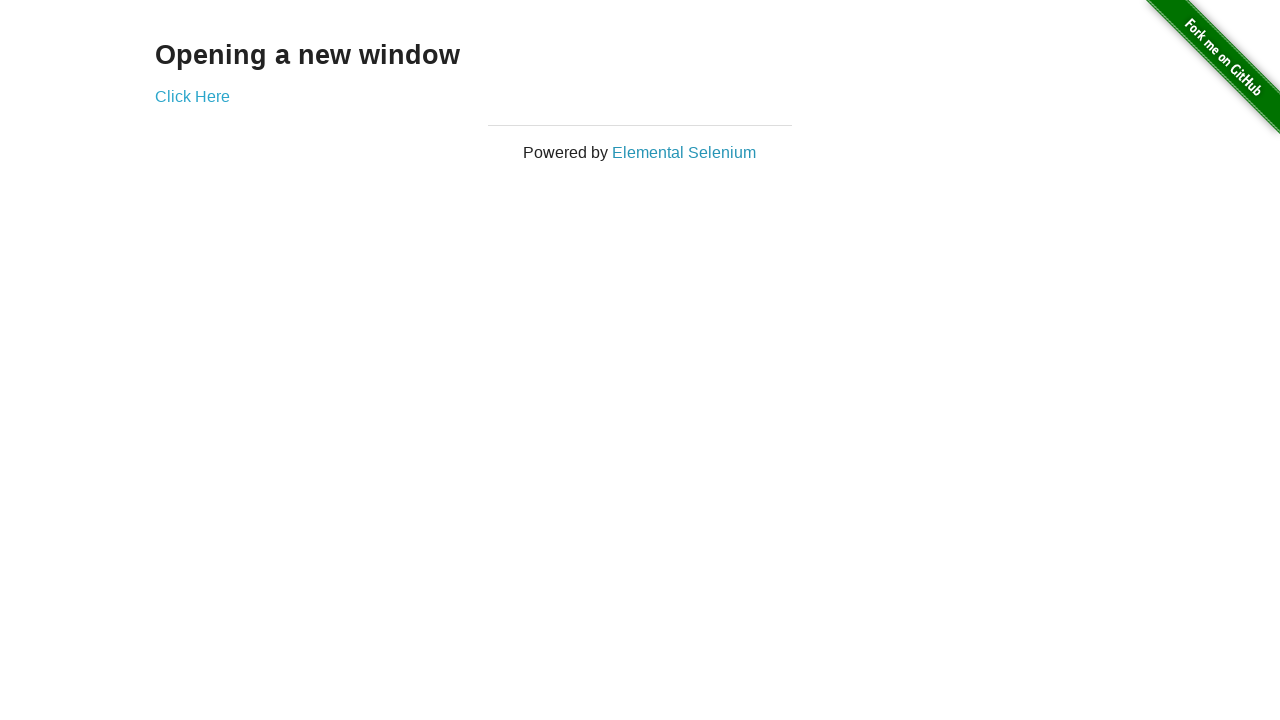